Tests toggling the requirements section to verify it opens and closes correctly.

Starting URL: https://www.qa-practice.com/elements/textarea/single

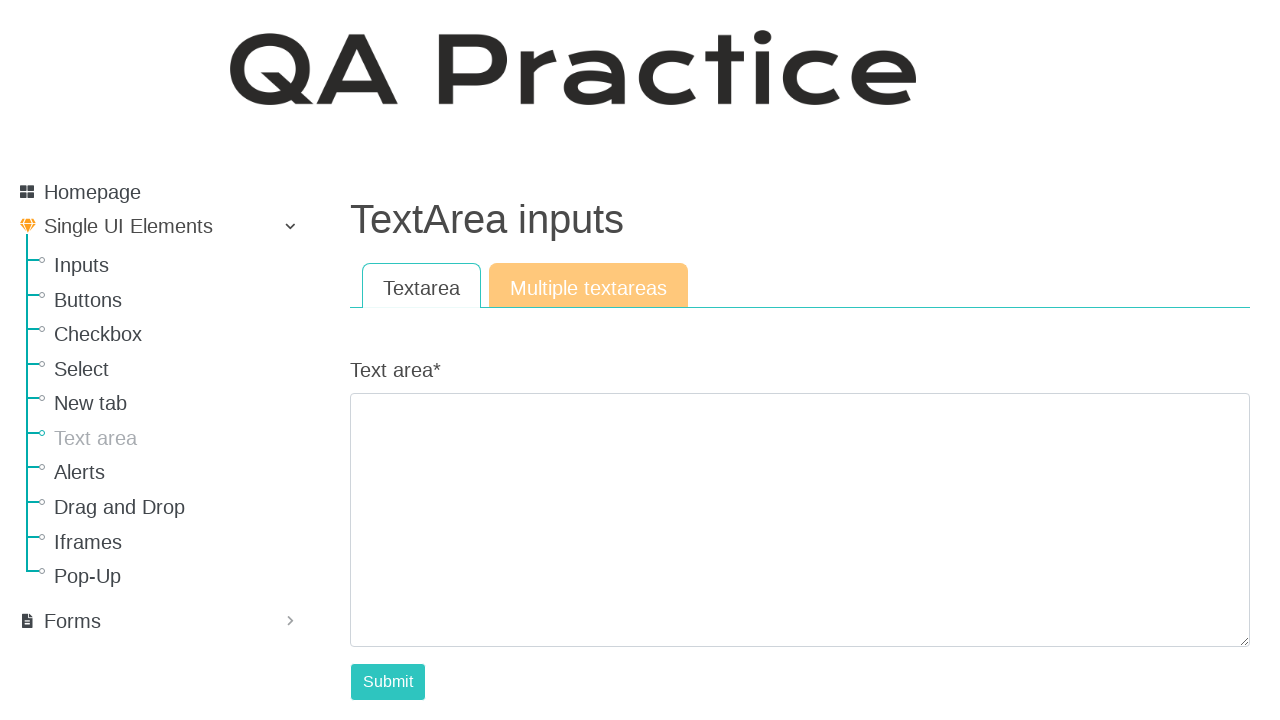

Clicked requirements header to expand at (800, 361) on #req_header
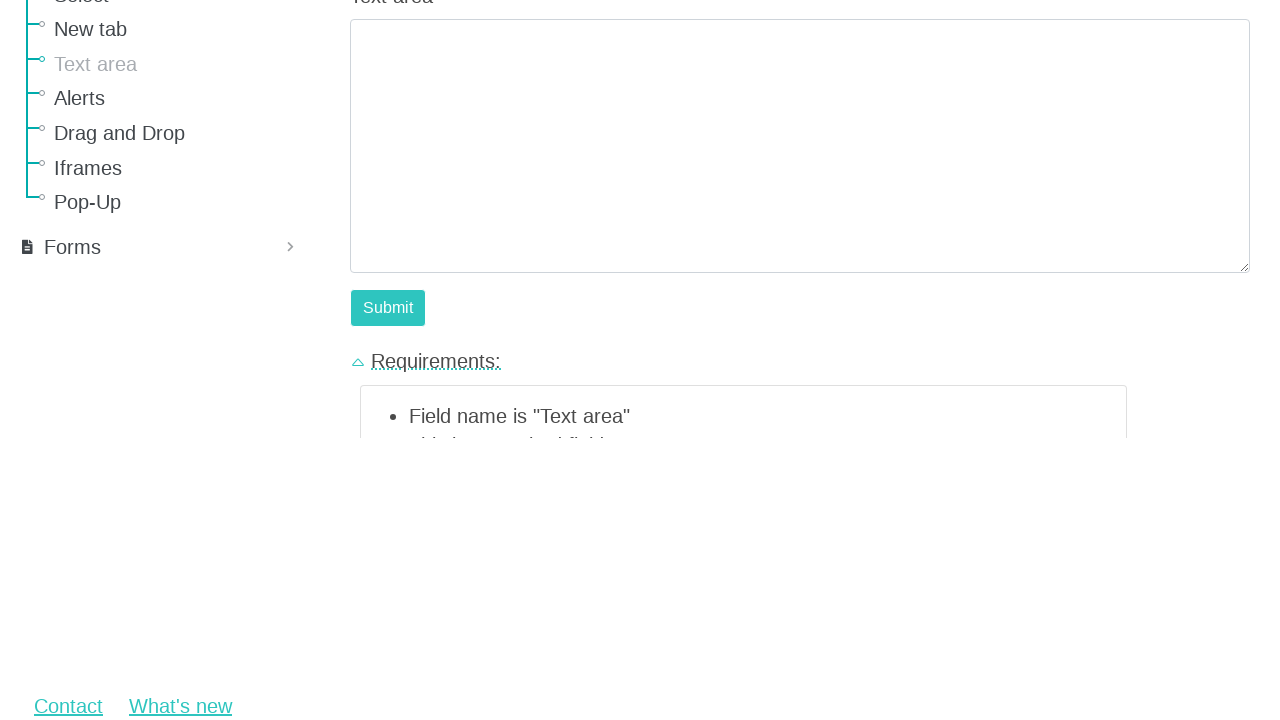

Requirements section expanded successfully
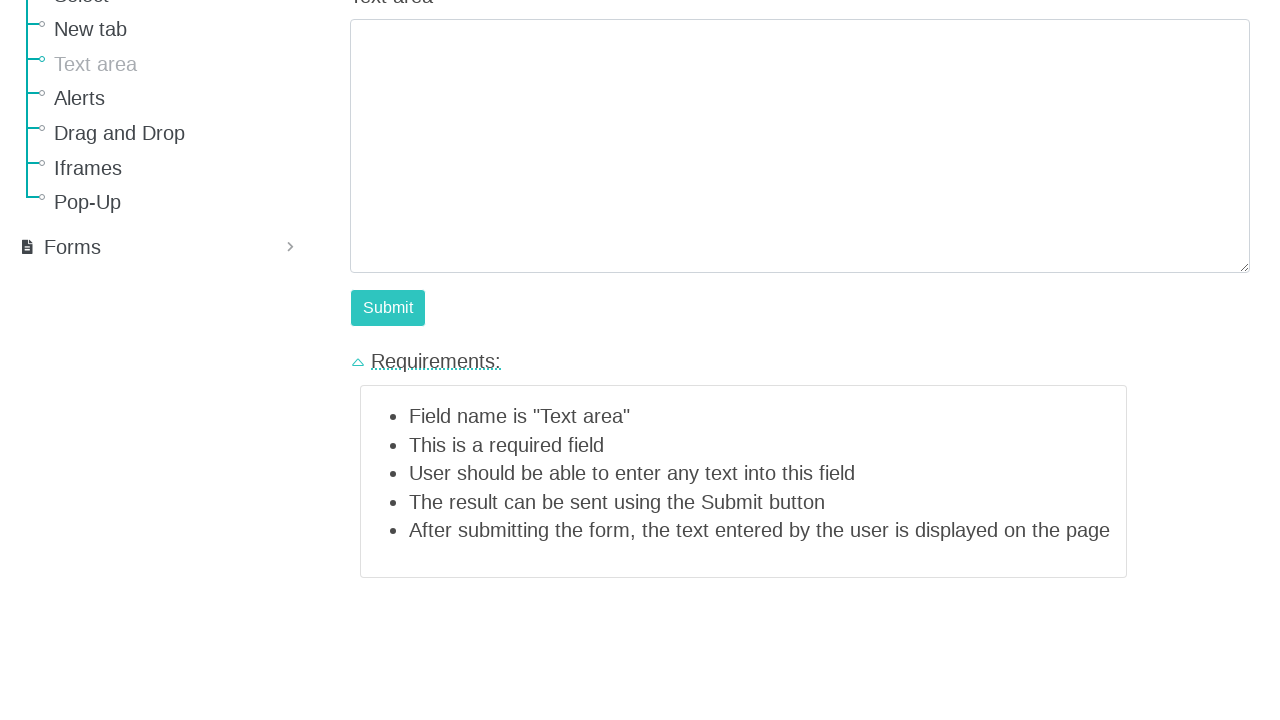

Clicked requirements header to collapse at (800, 361) on #req_header
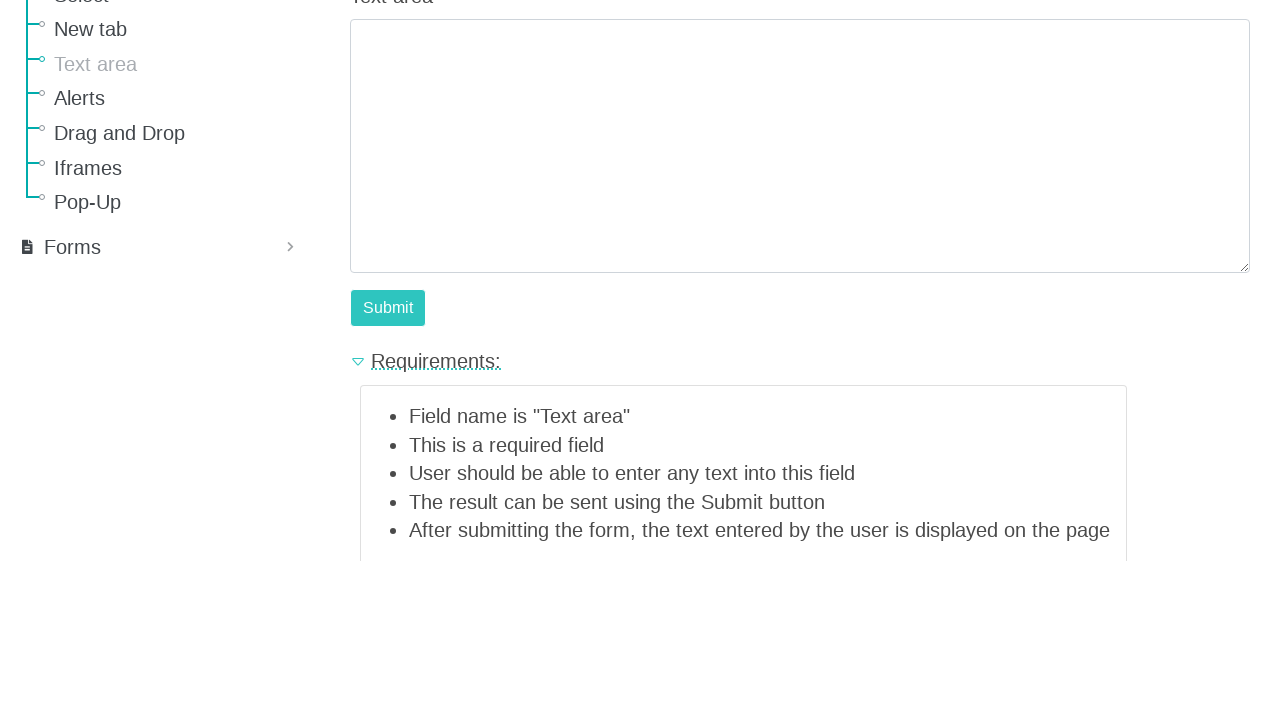

Requirements section collapsed successfully
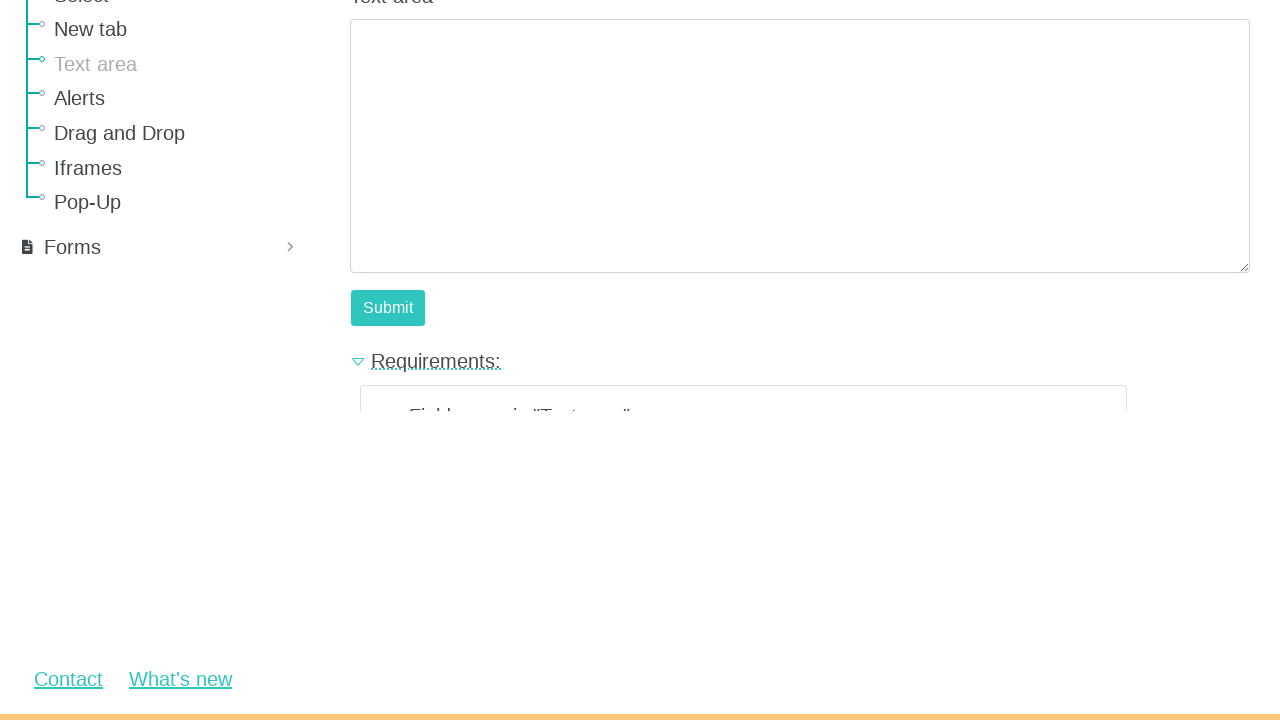

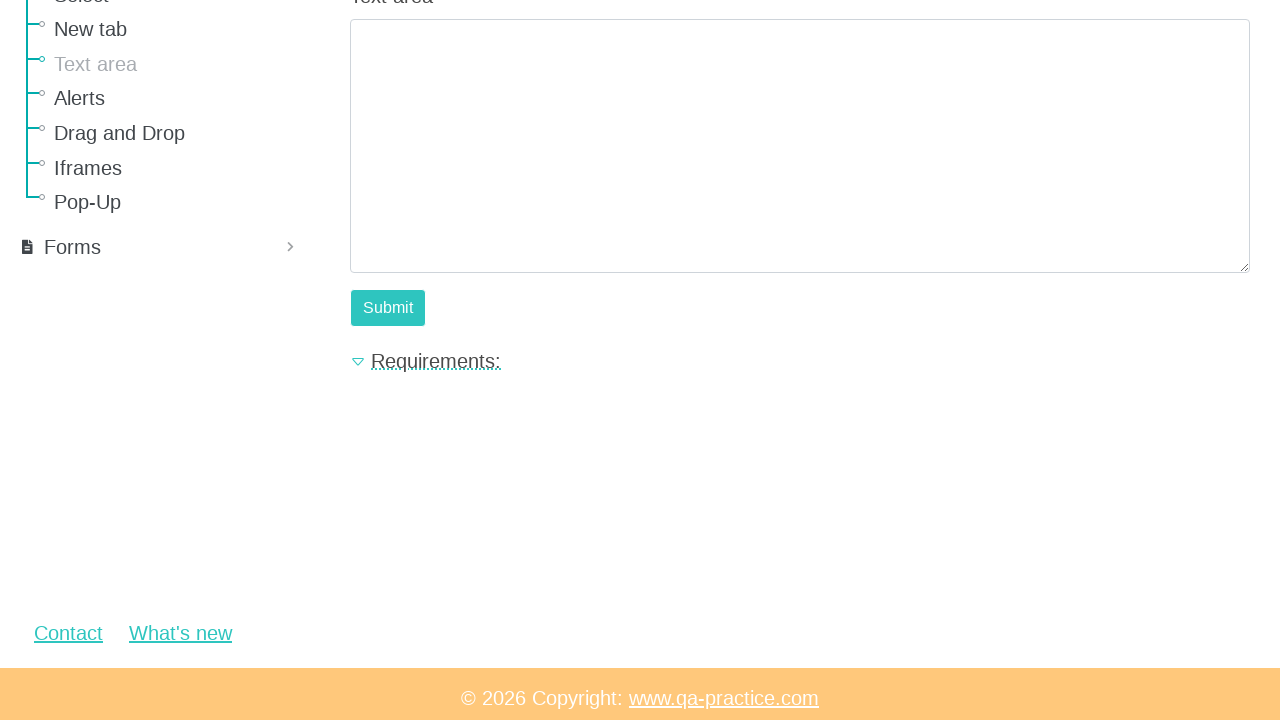